Tests the file download functionality by clicking the download button on the Tutorials Point practice page

Starting URL: https://www.tutorialspoint.com/selenium/practice/upload-download.php

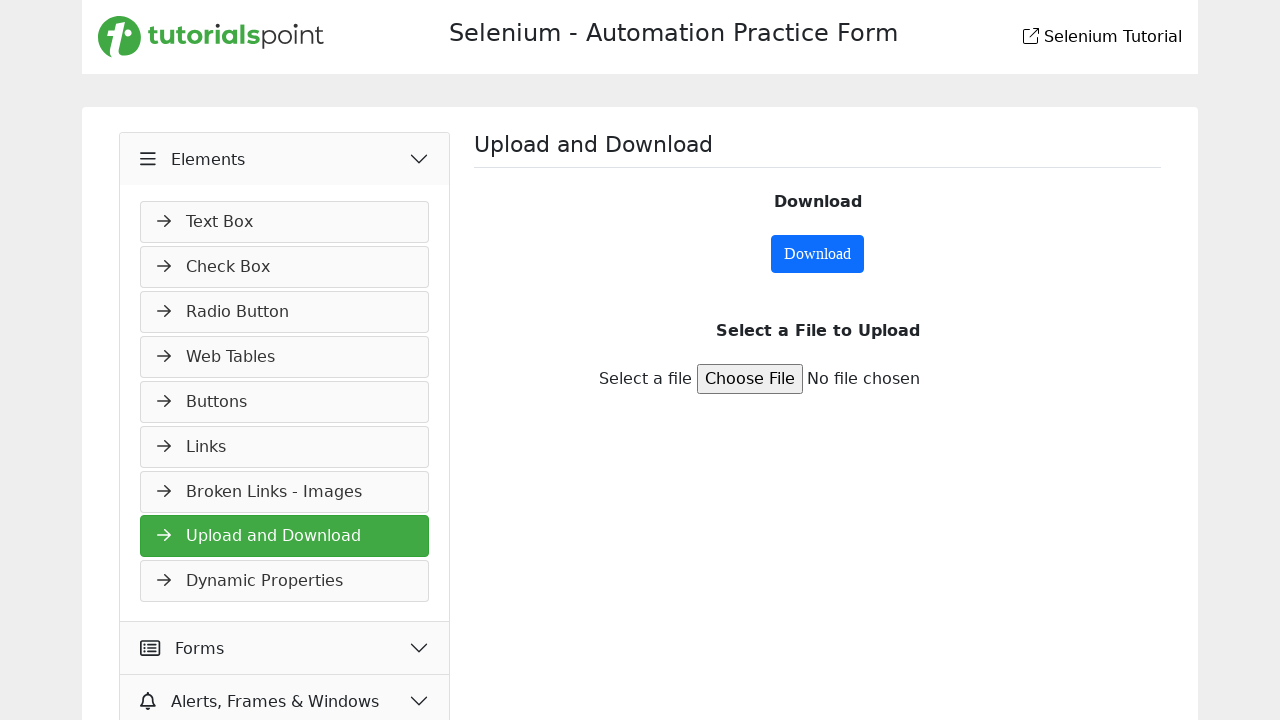

Navigated to Tutorials Point upload-download practice page
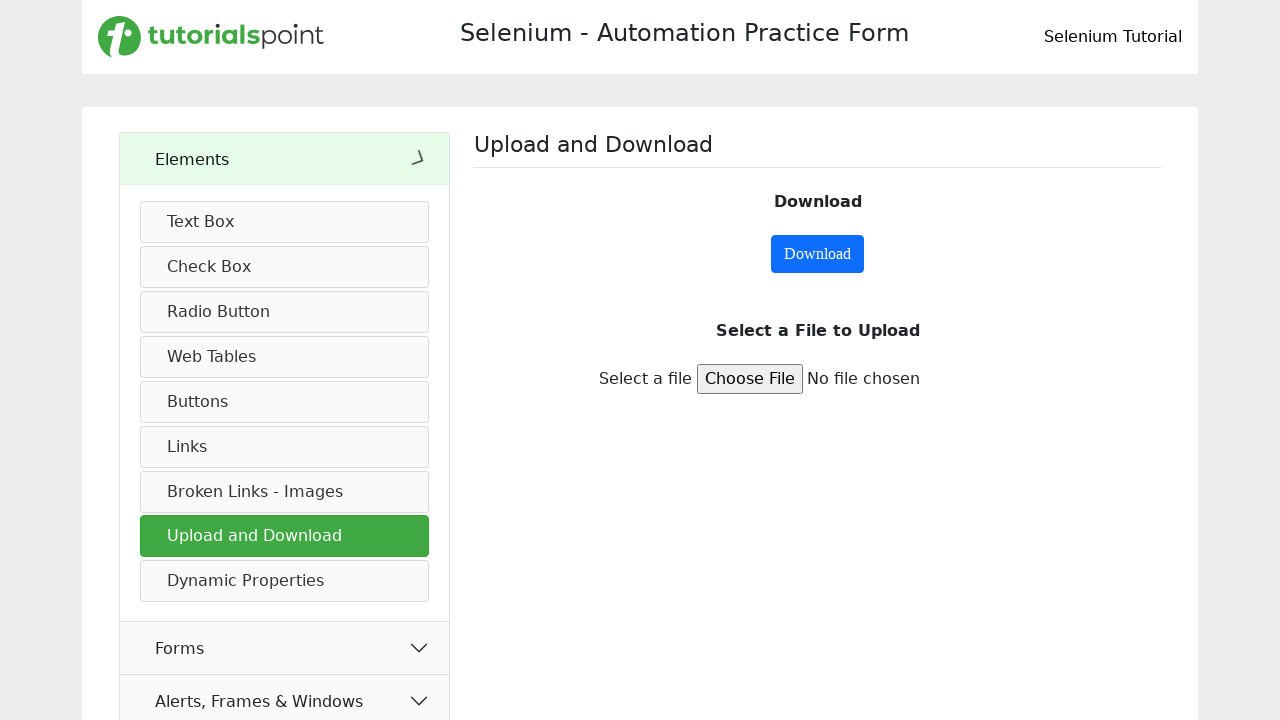

Clicked the download button at (818, 254) on #downloadButton
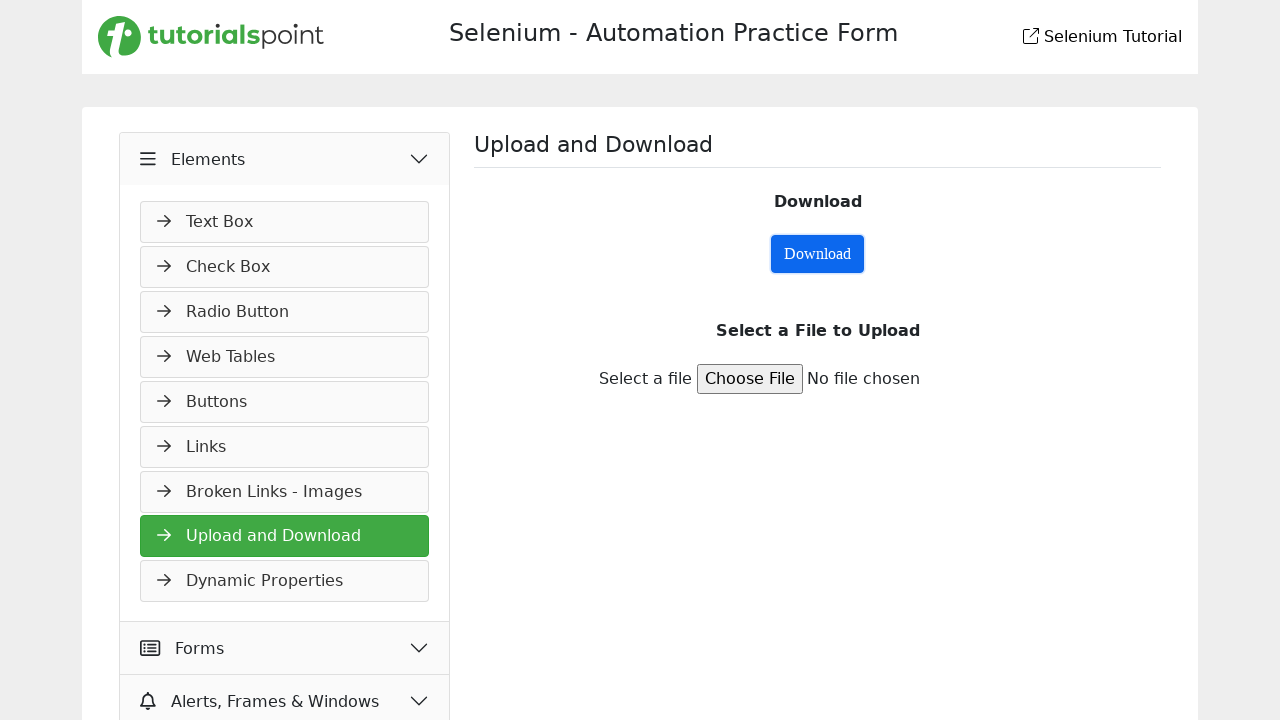

Waited 3 seconds for download to initiate
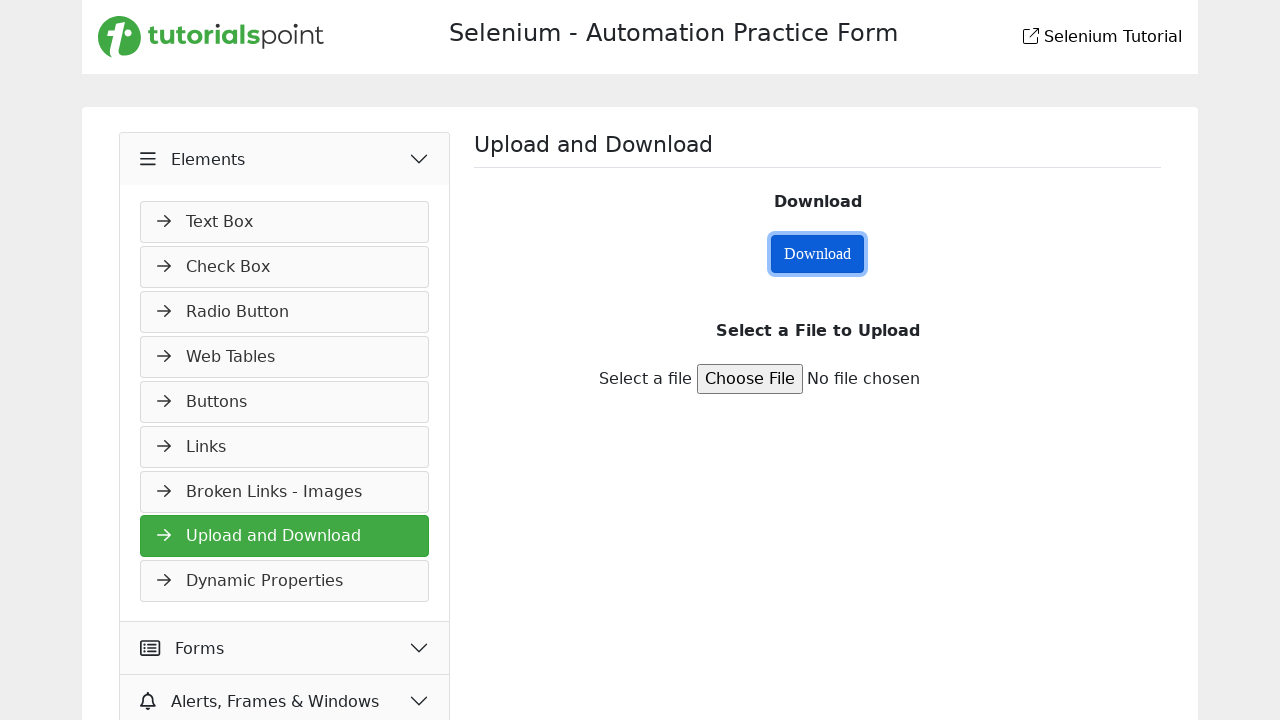

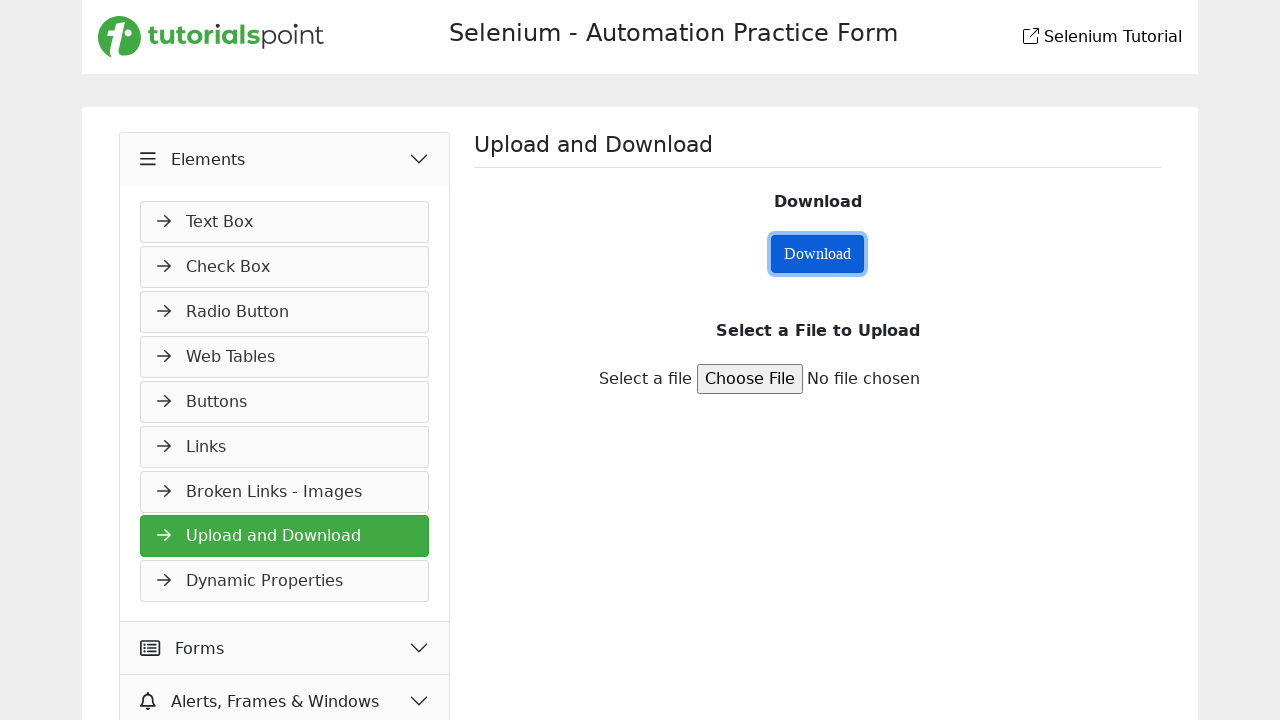